Tests alert handling functionality by clicking a button that triggers a confirmation dialog and accepting it

Starting URL: https://demoqa.com/alerts

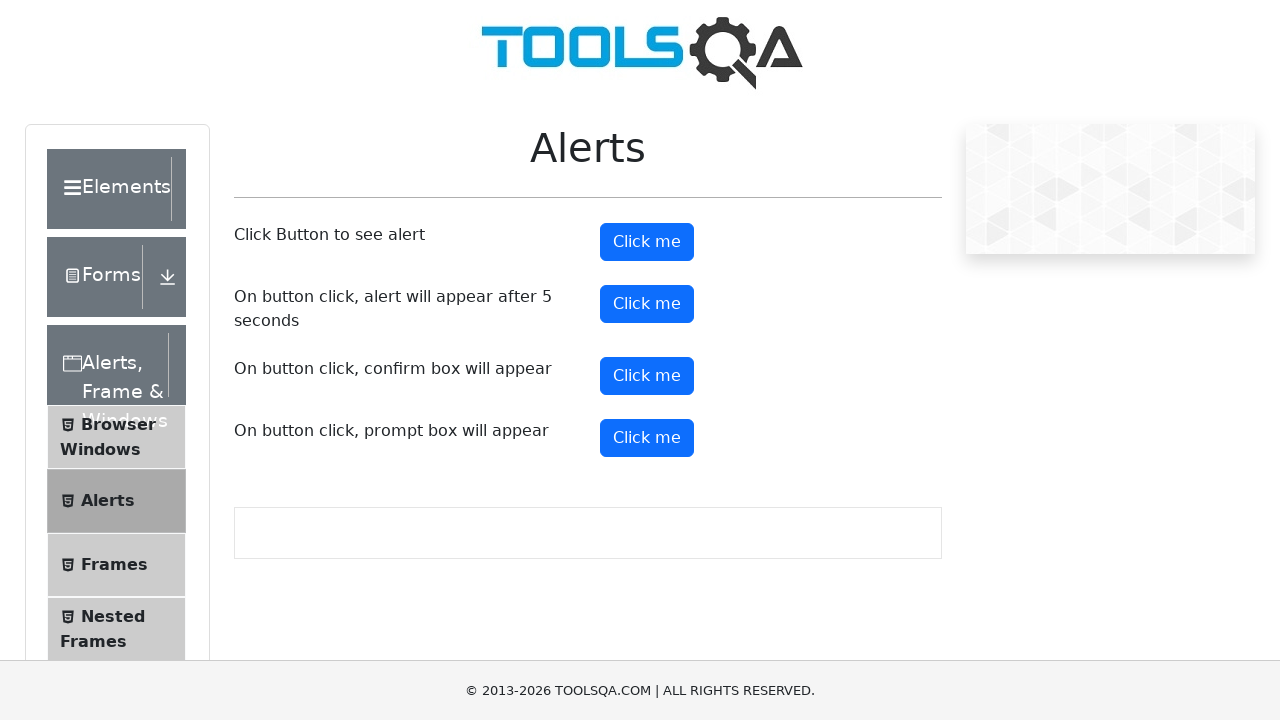

Clicked the confirmation alert button at (647, 376) on #confirmButton
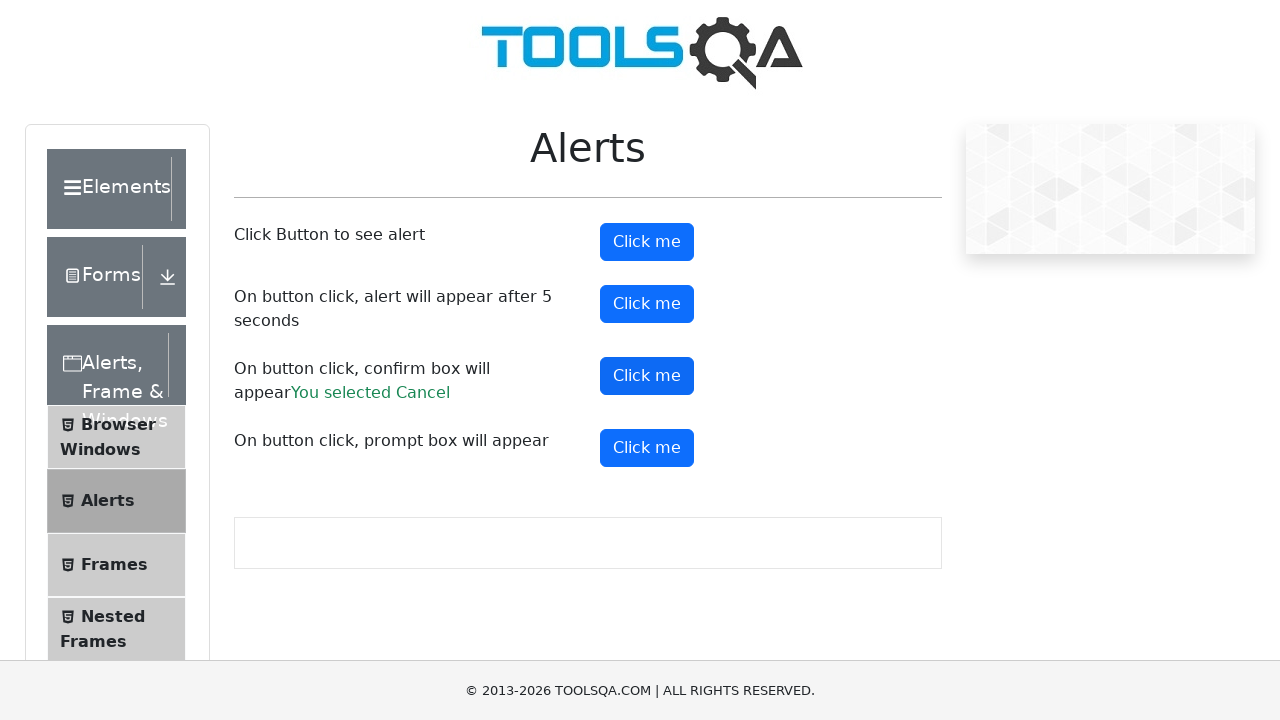

Accepted the confirmation dialog
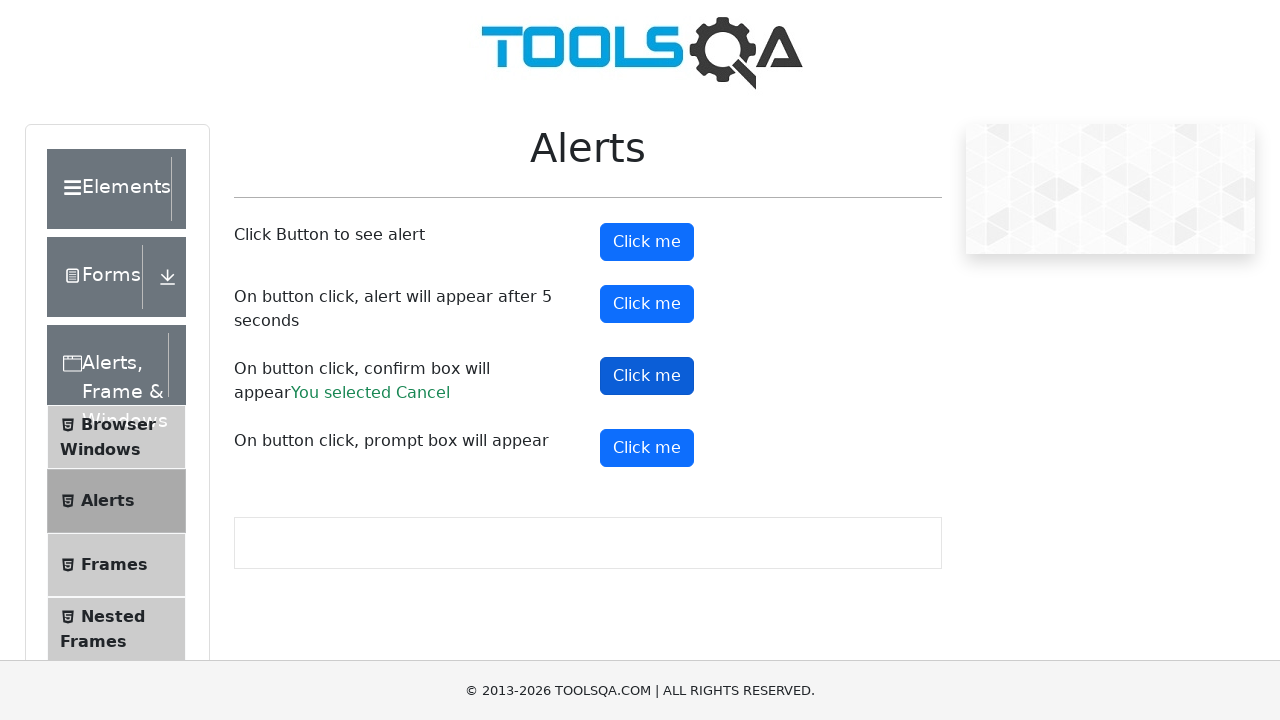

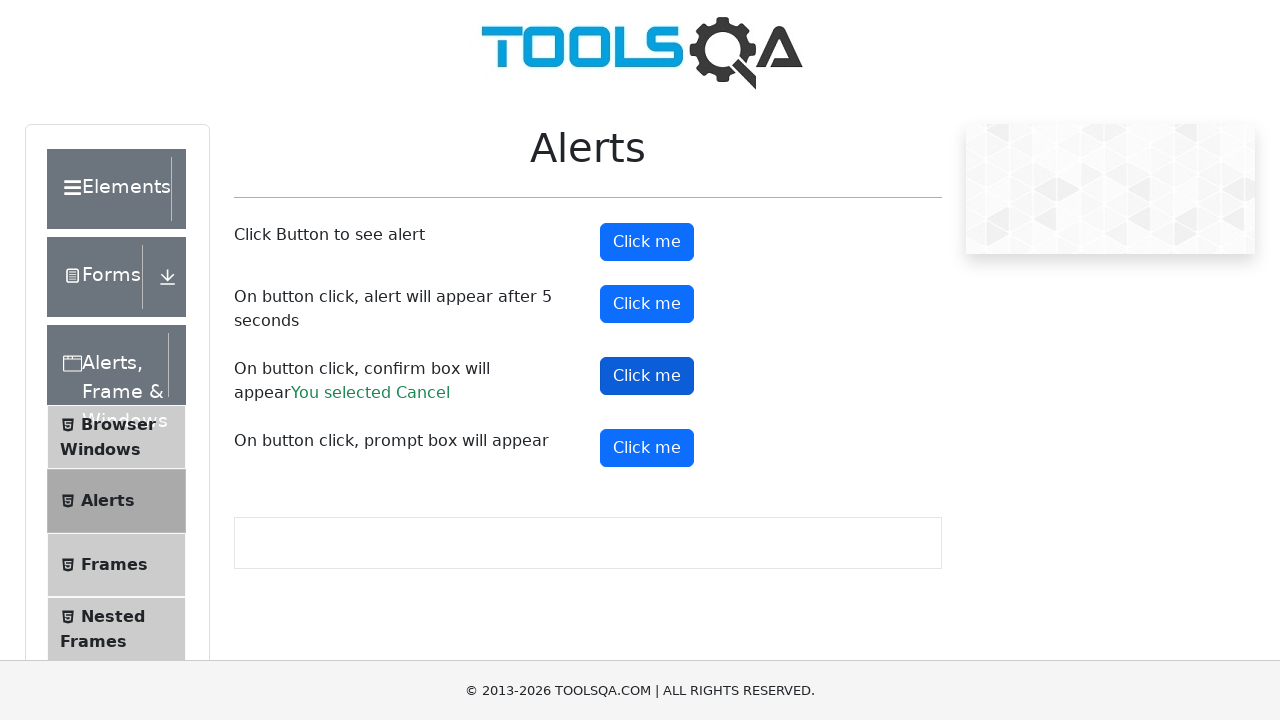